Tests iframe navigation by clicking on a nested iframe tab, switching to outer and inner iframes, and entering text in an input field within the nested iframe

Starting URL: https://demo.automationtesting.in/Frames.html

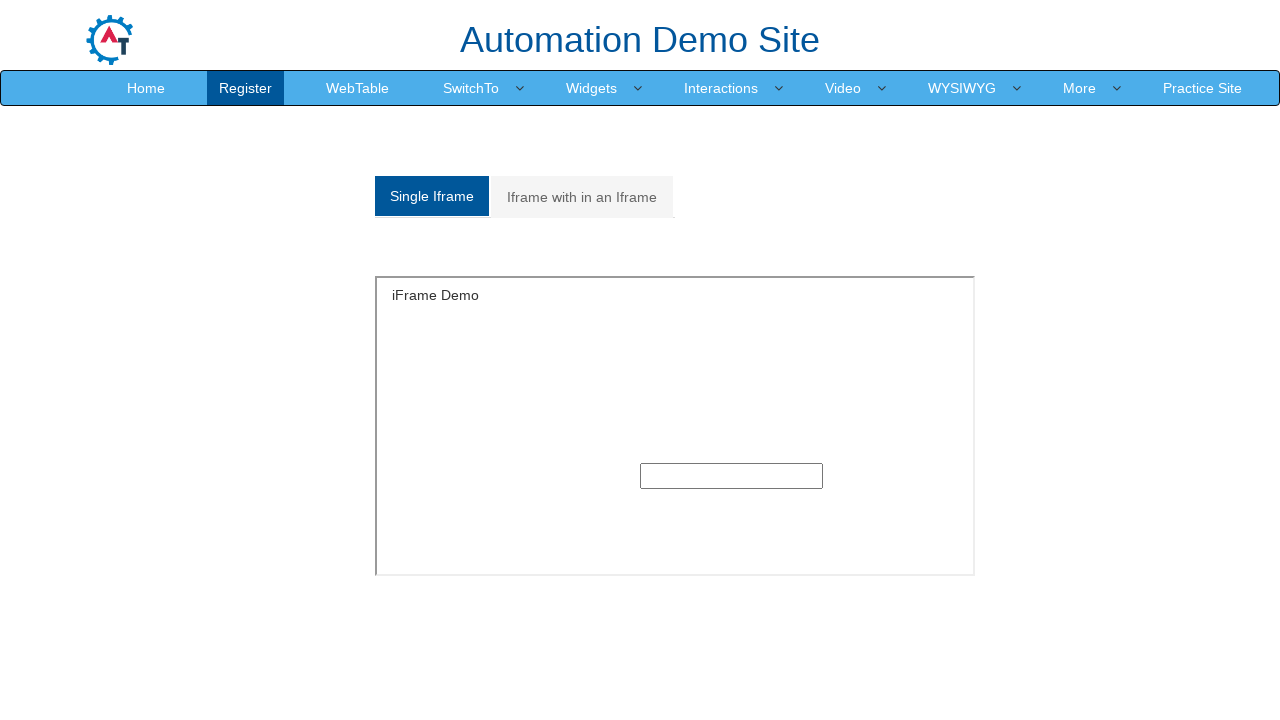

Clicked on 'Iframe with in an Iframe' tab at (582, 197) on xpath=//a[normalize-space()='Iframe with in an Iframe']
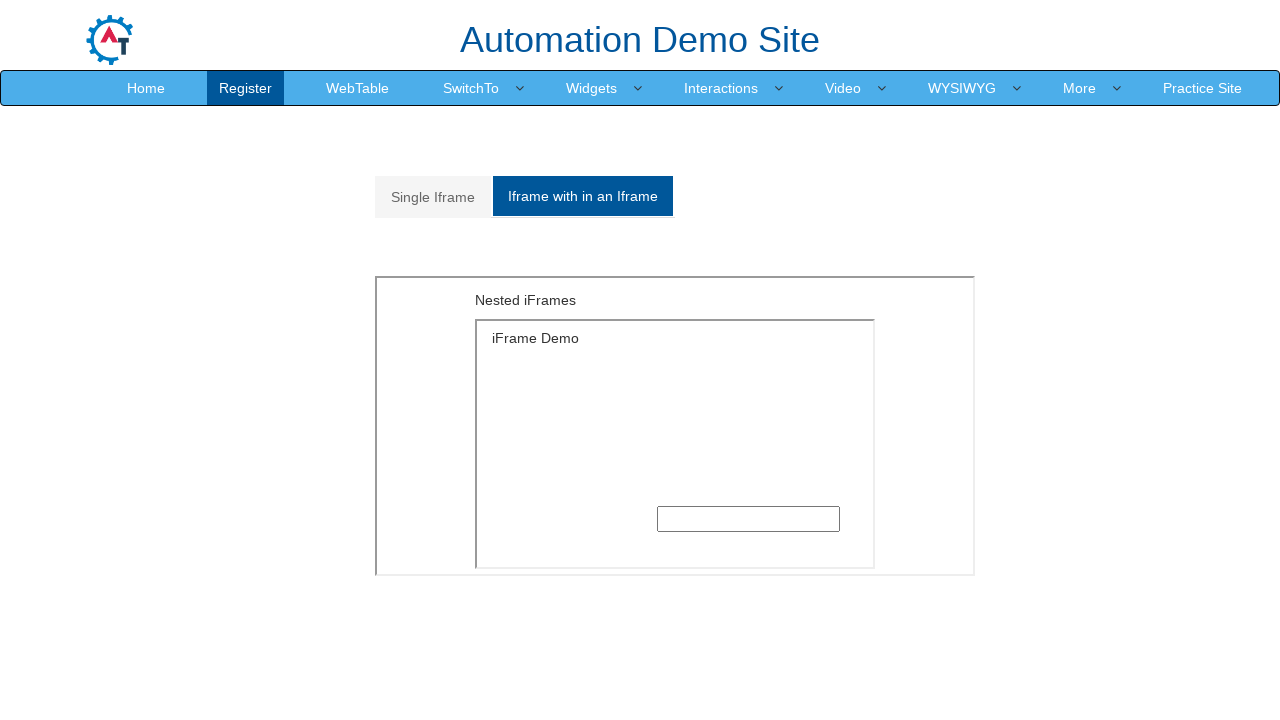

Located outer iframe with src='MultipleFrames.html'
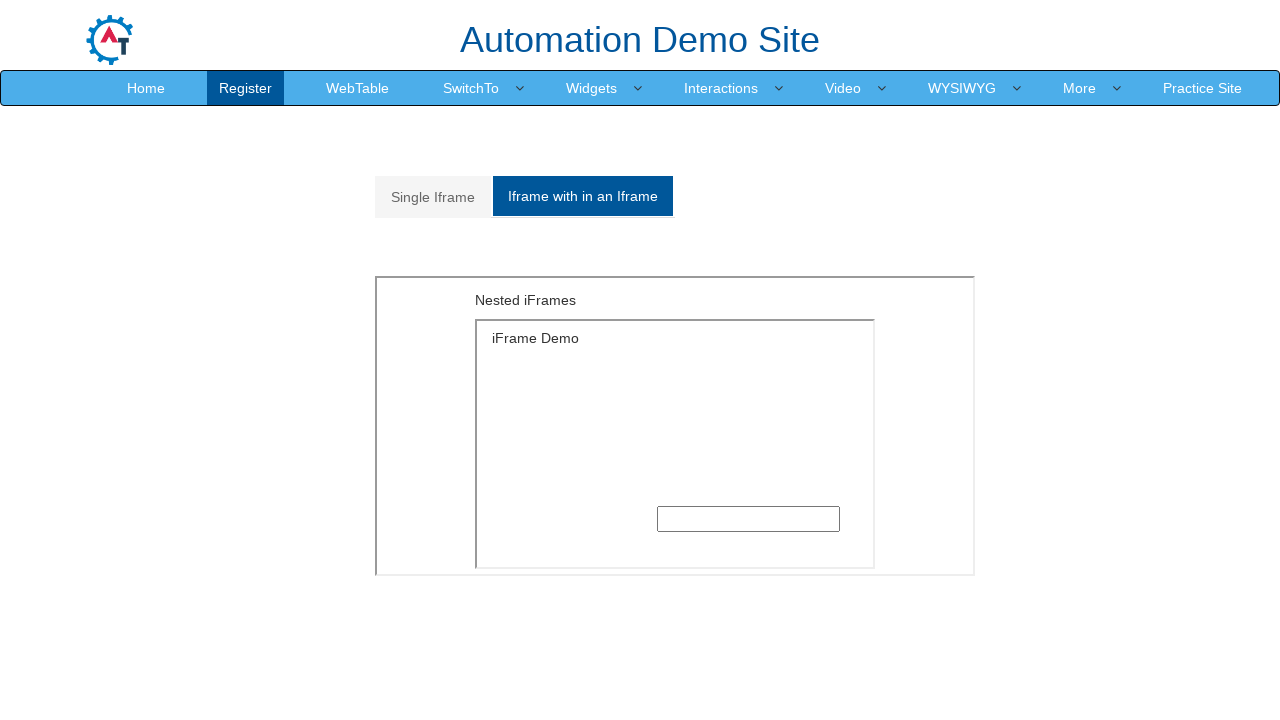

Located inner iframe within the outer frame
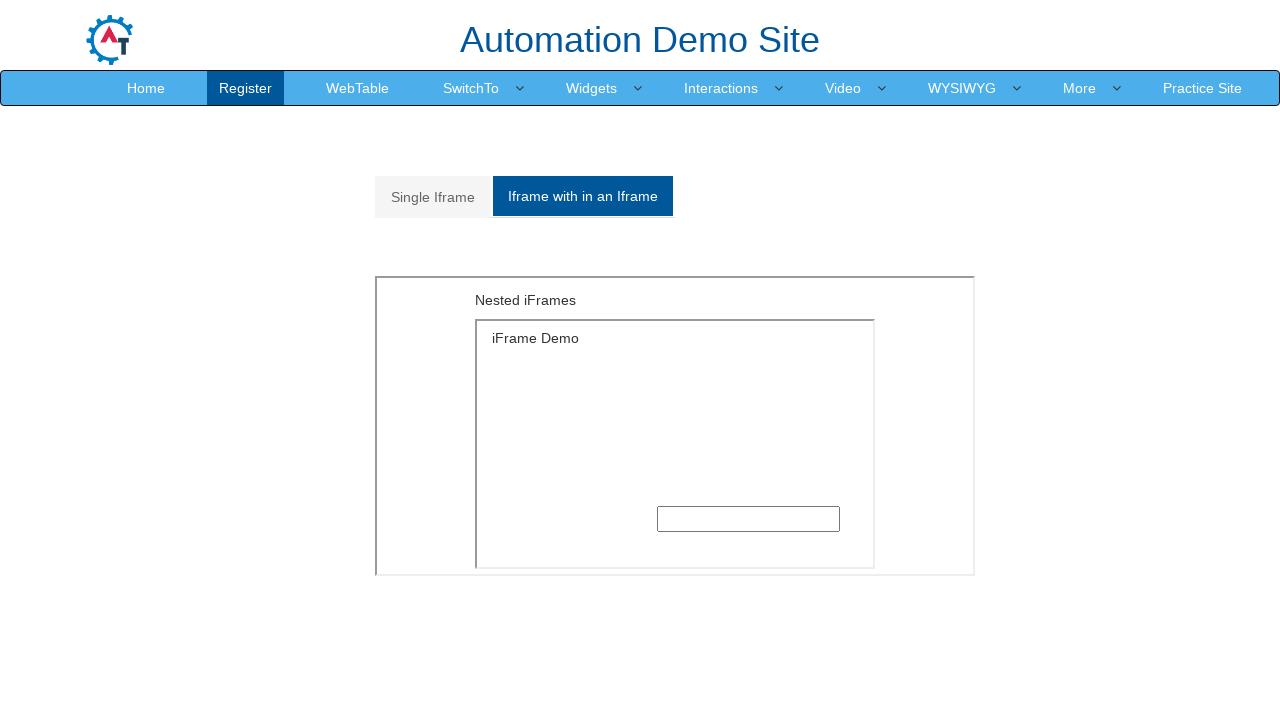

Filled text input field in nested iframe with 'groot' on iframe[src='MultipleFrames.html'] >> internal:control=enter-frame >> iframe >> i
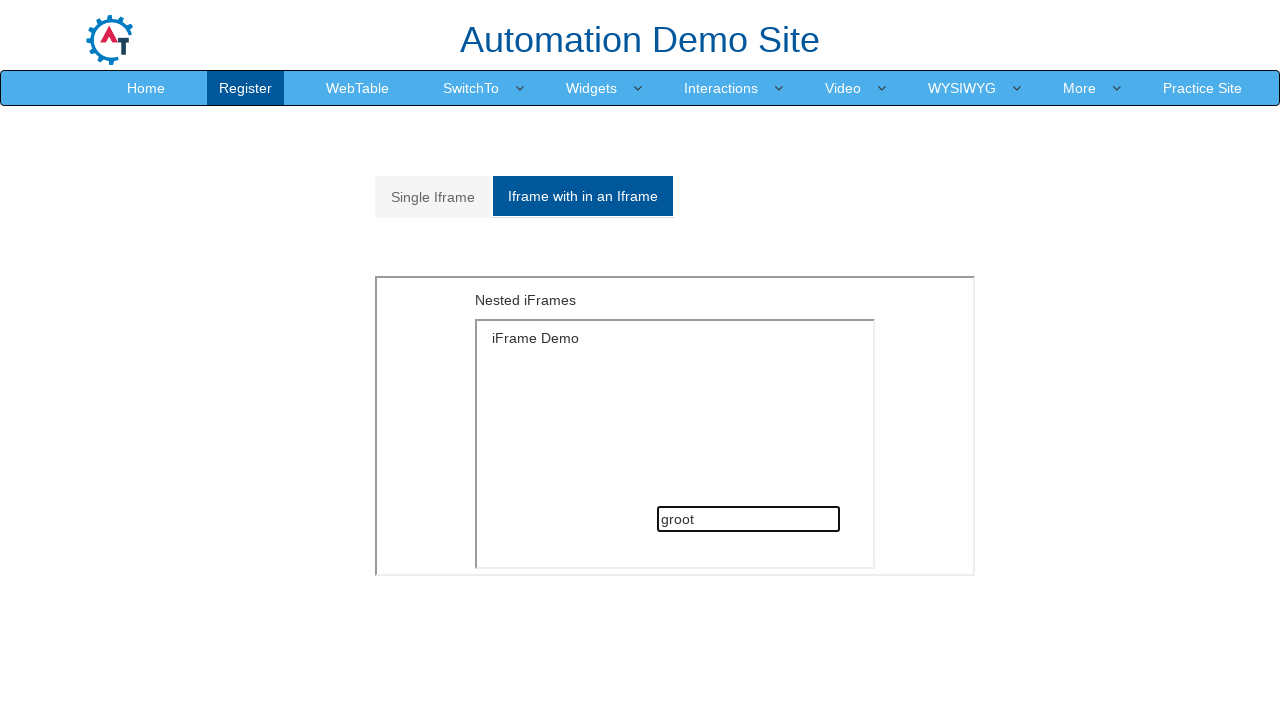

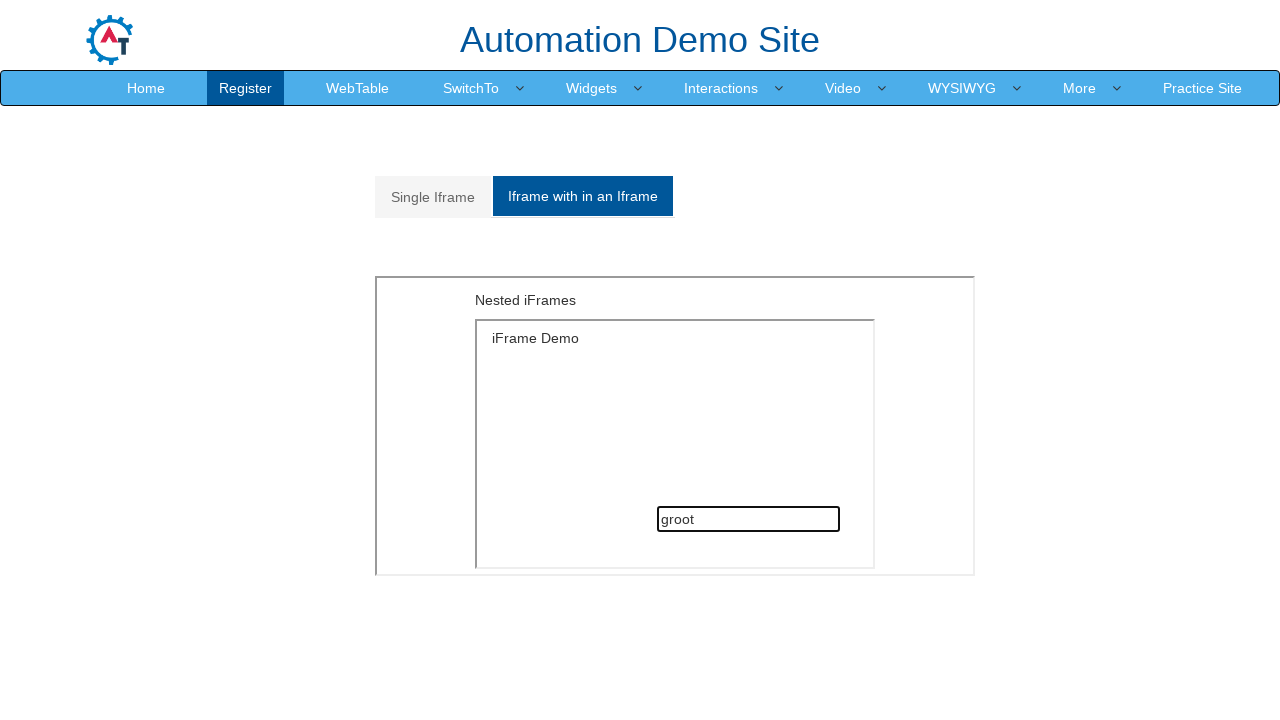